Tests contact form behavior when submitting invalid email format with special characters

Starting URL: https://lm.skillbox.cc/qa_tester/module02/homework1/

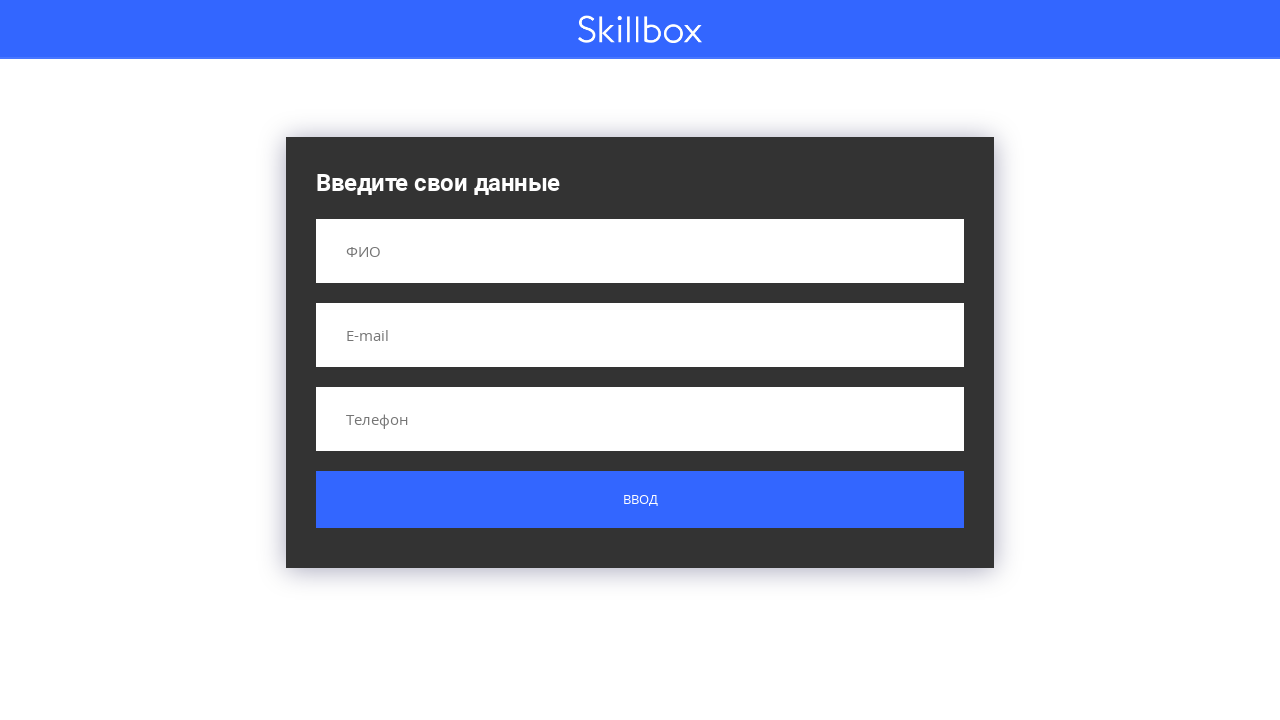

Filled name field with 'QWERTY ABCDEF' on input[name='name']
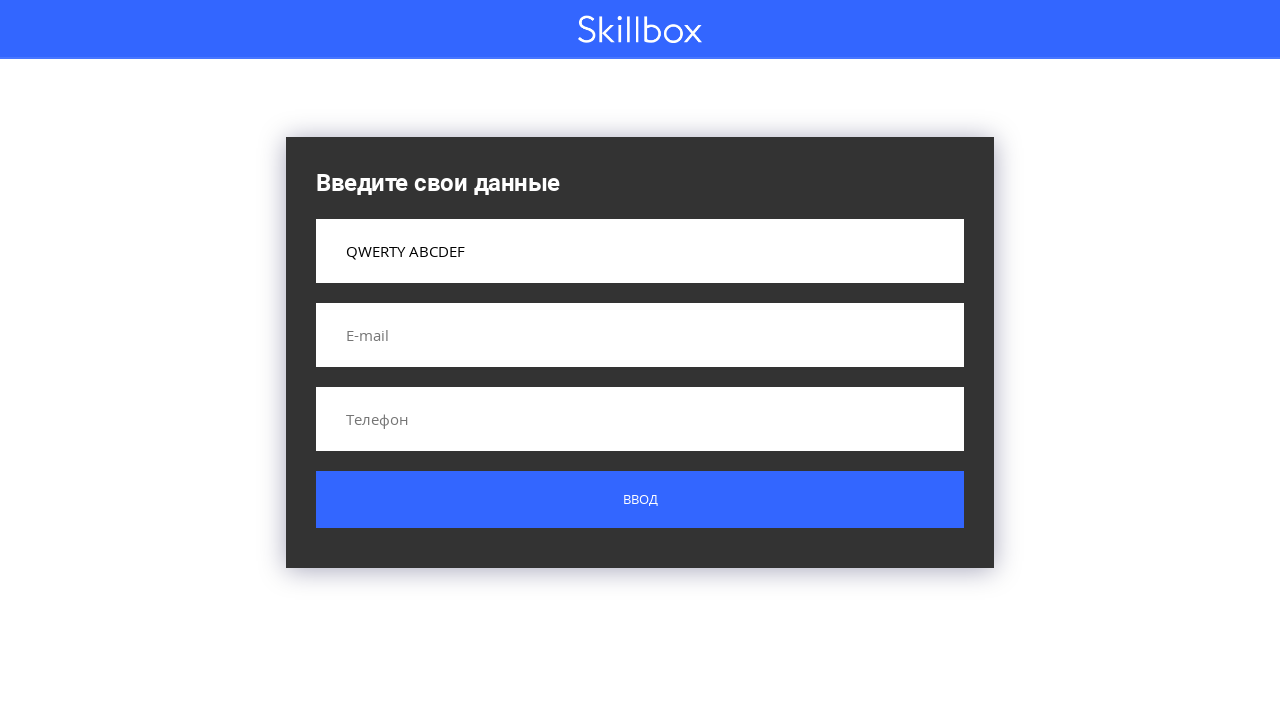

Filled email field with invalid format 'invalid@@email.@test' on input[name='email']
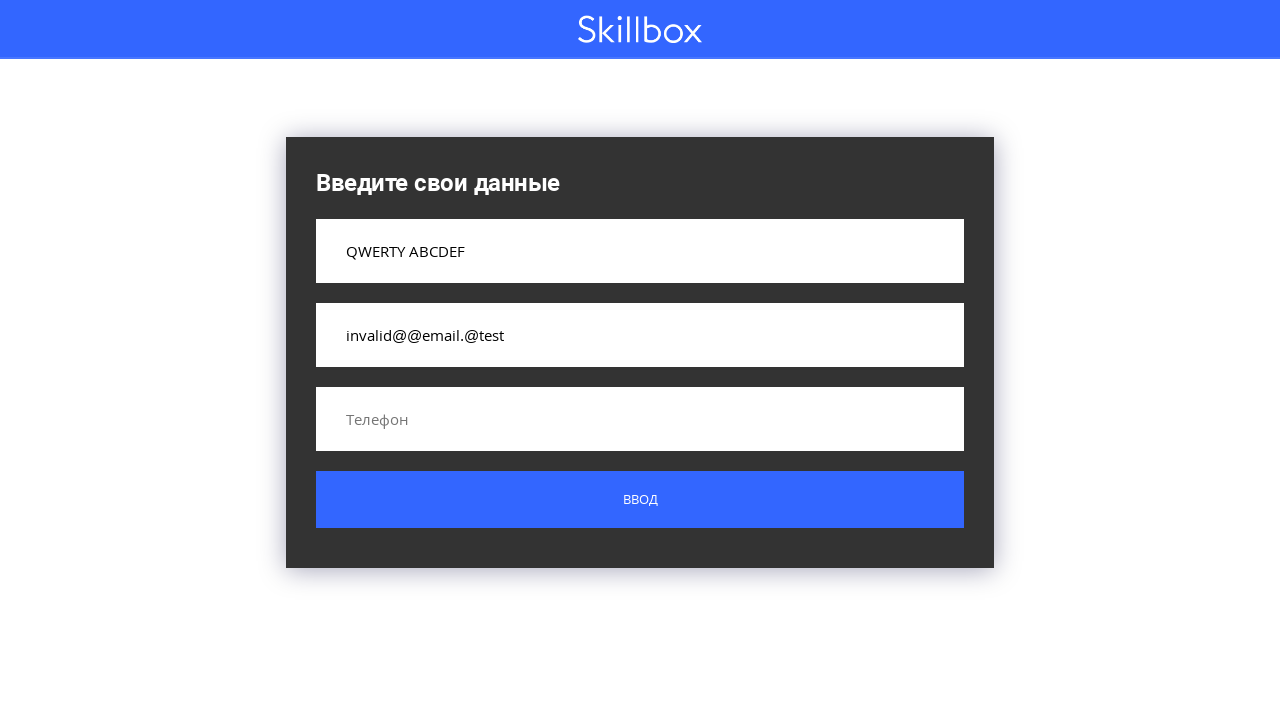

Filled phone field with invalid characters 'XYZ99++++_)(' on input[name='phone']
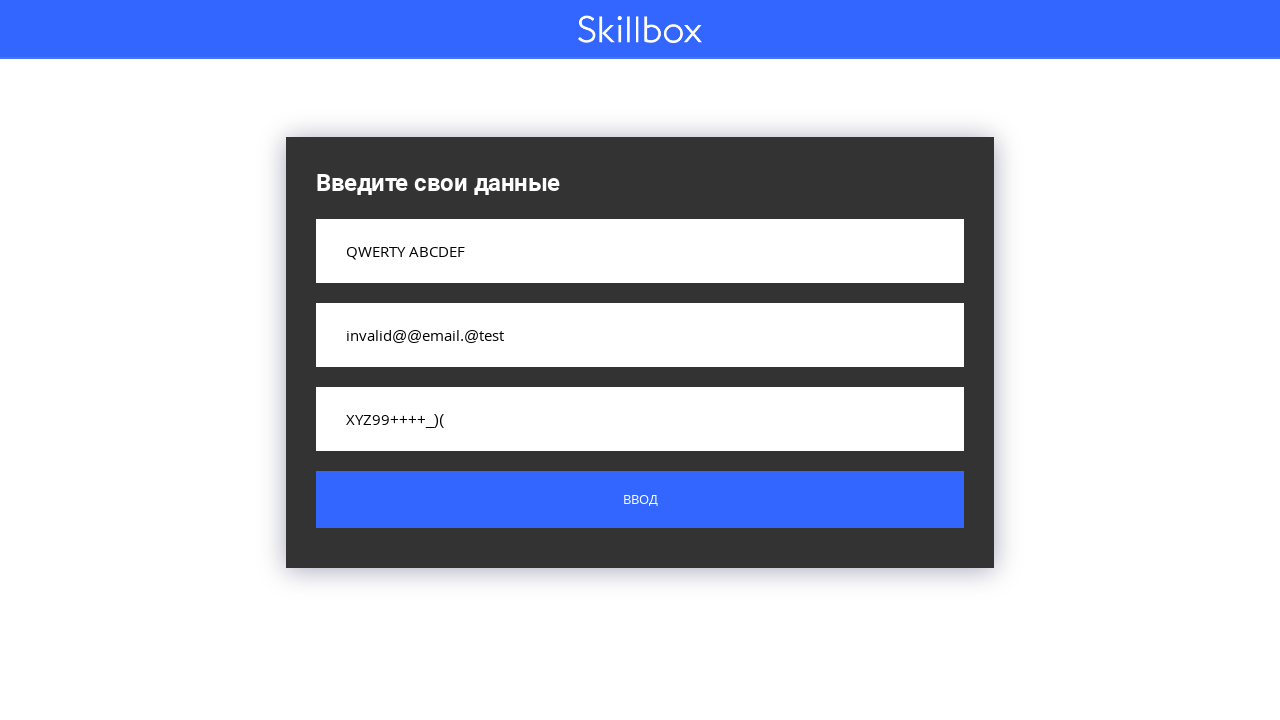

Clicked submit button to test form validation with invalid email at (640, 500) on .button
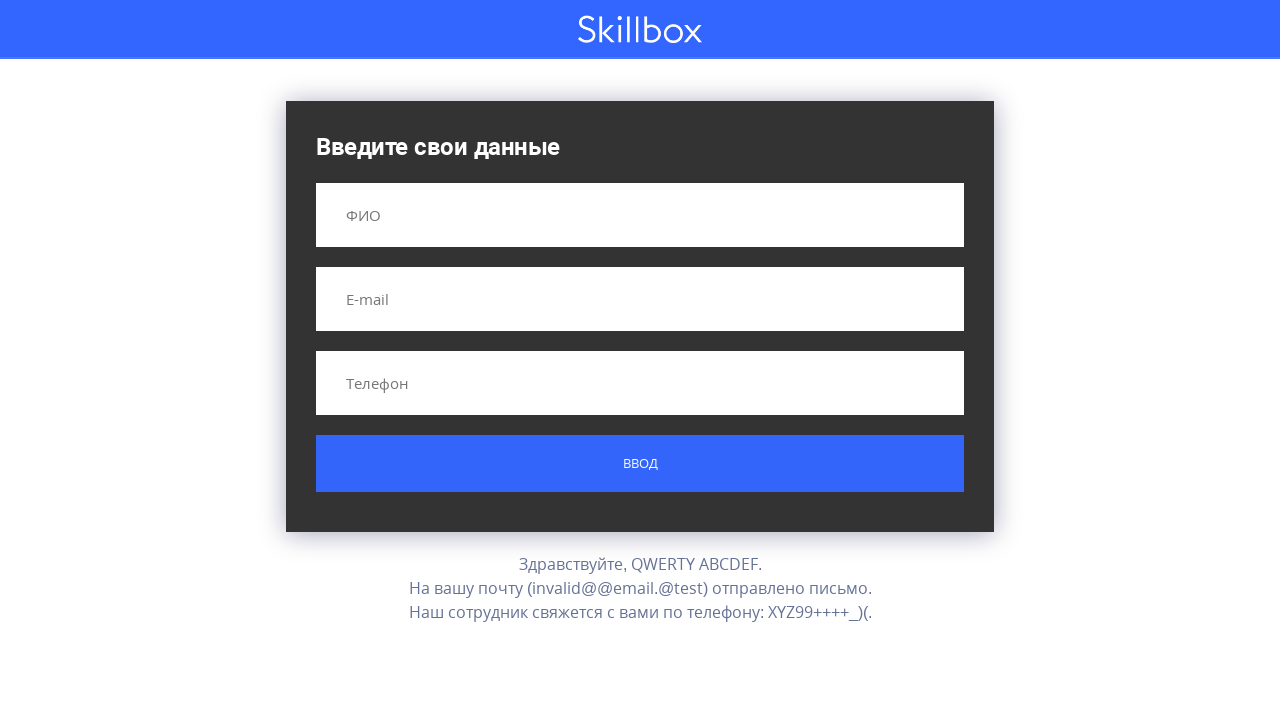

Form validation result appeared
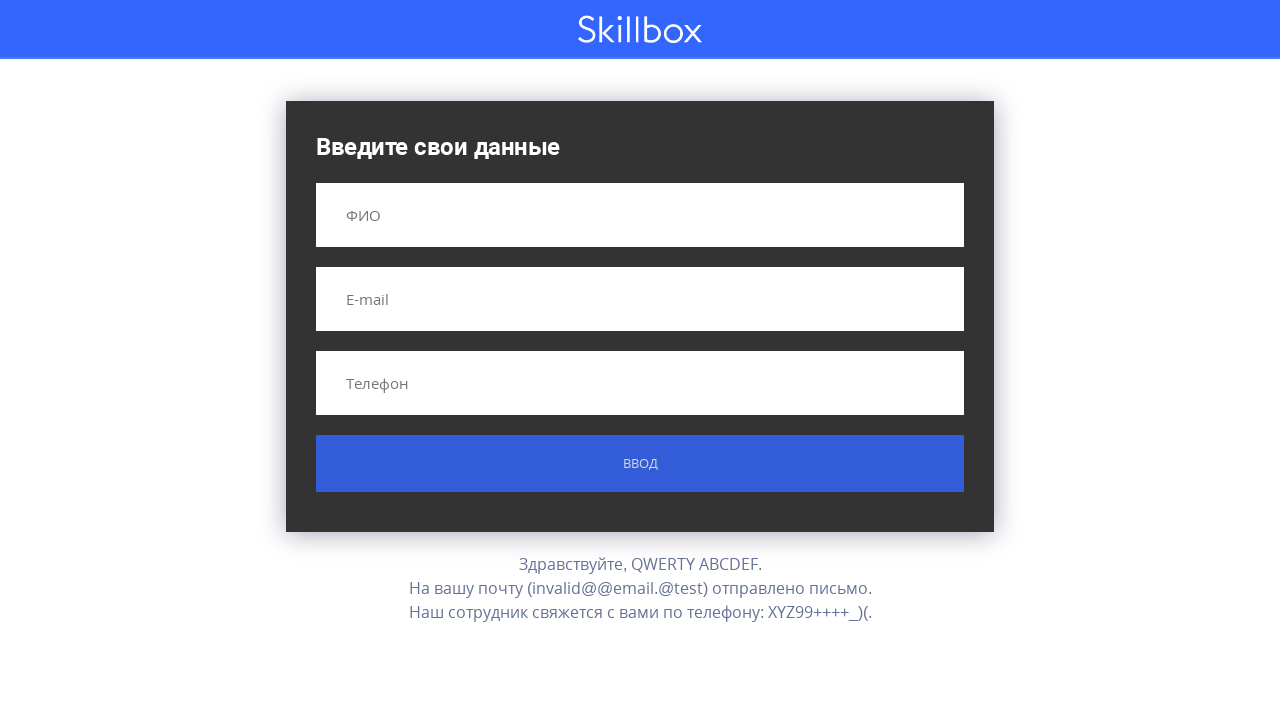

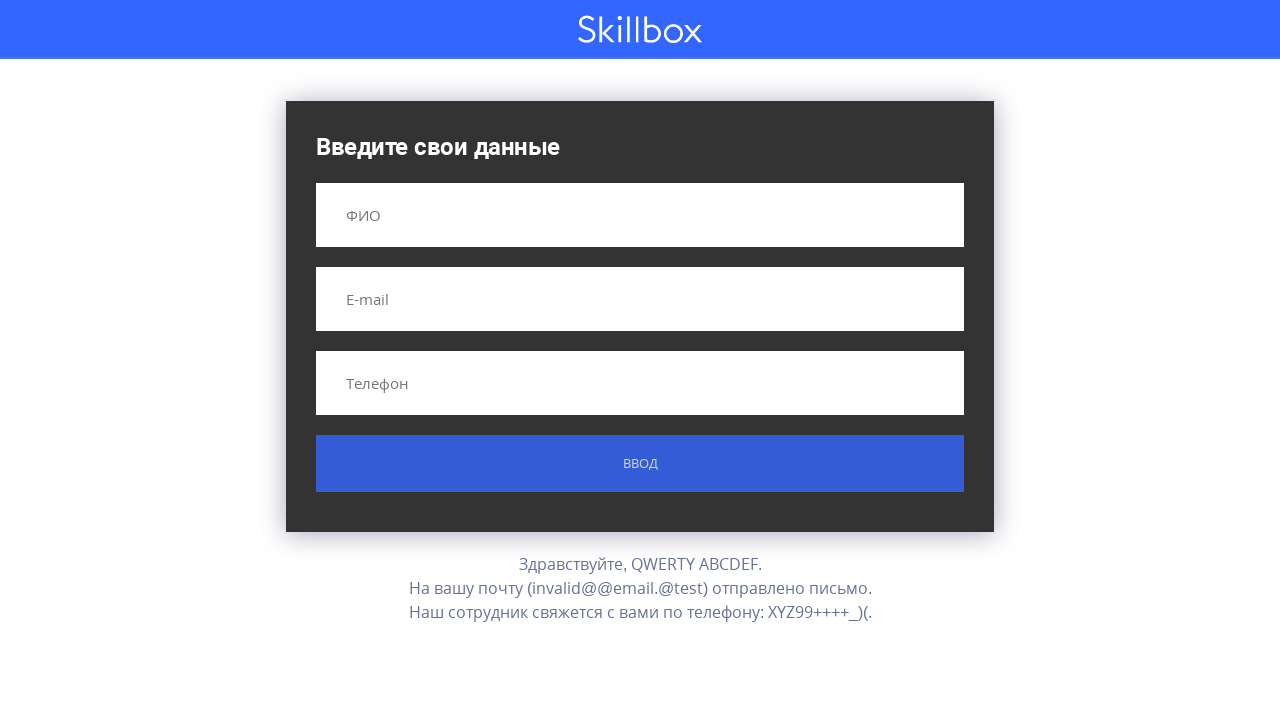